Tests the forgot password link functionality by clicking it and then clicking cancel to return to login page

Starting URL: https://opensource-demo.orangehrmlive.com/web/index.php/auth/login

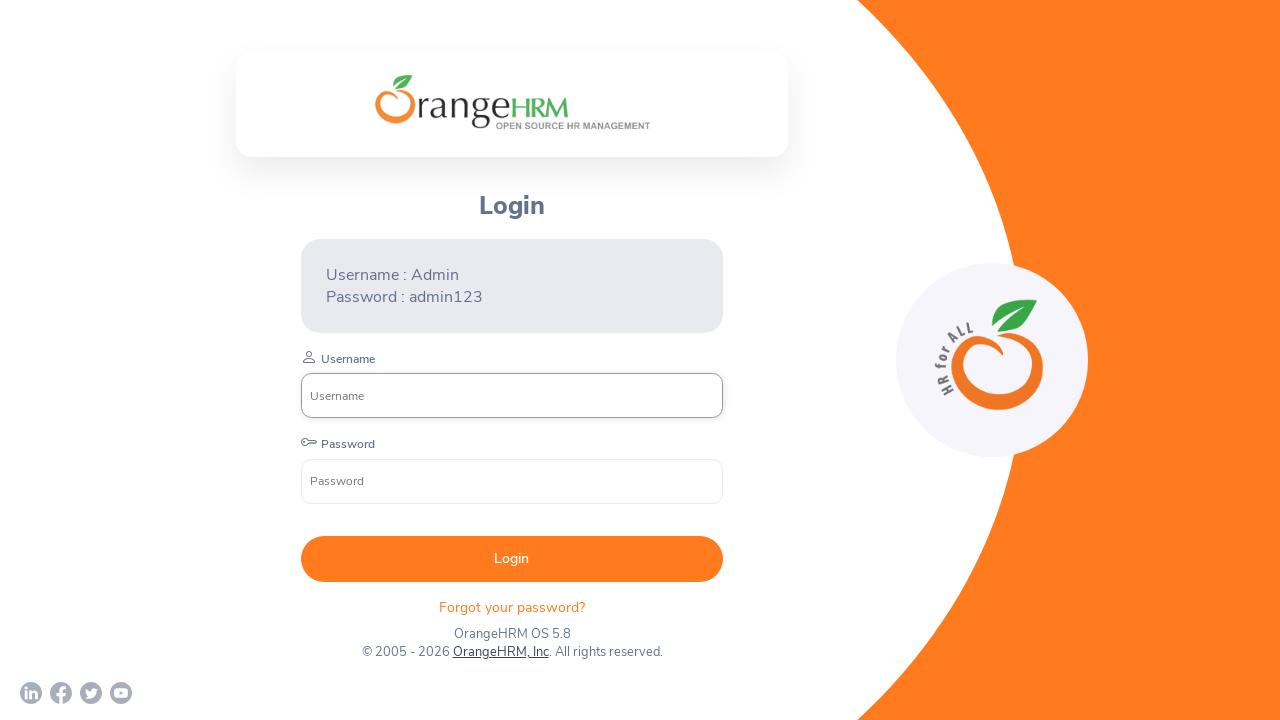

Clicked forgot password link at (512, 607) on xpath=//div[@class='orangehrm-login-forgot']/p
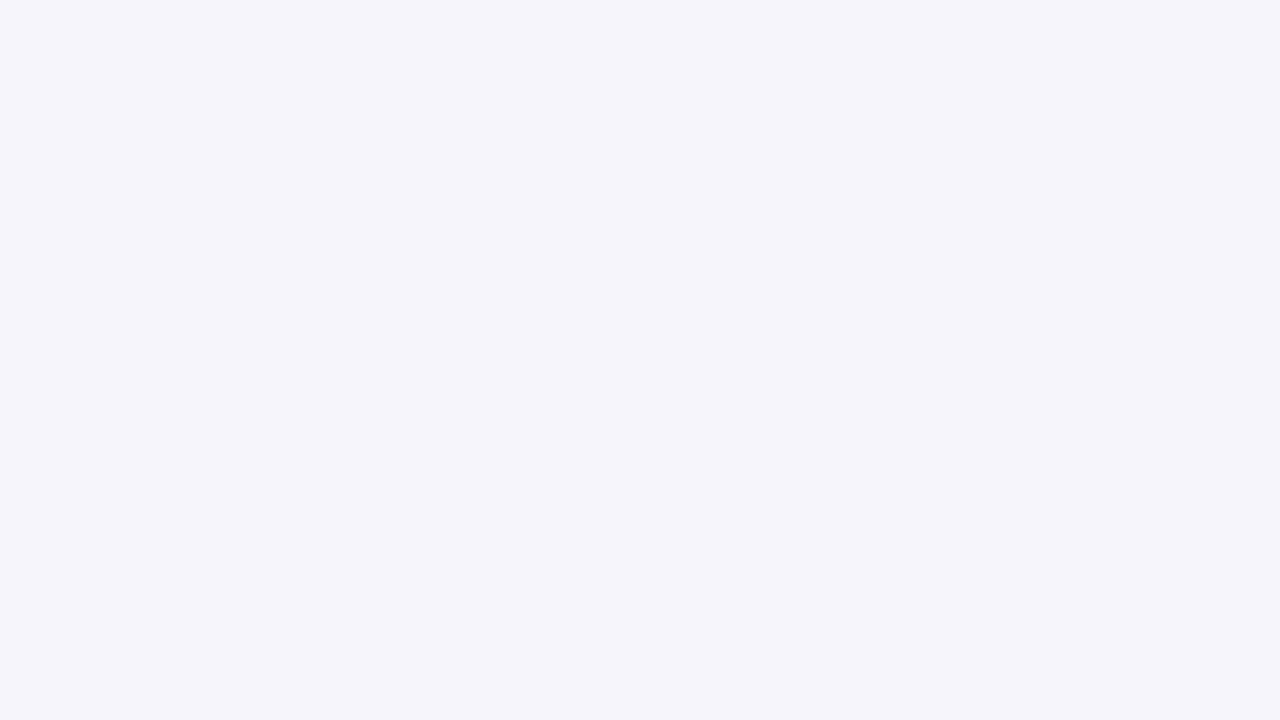

Waited for forgot password page to load
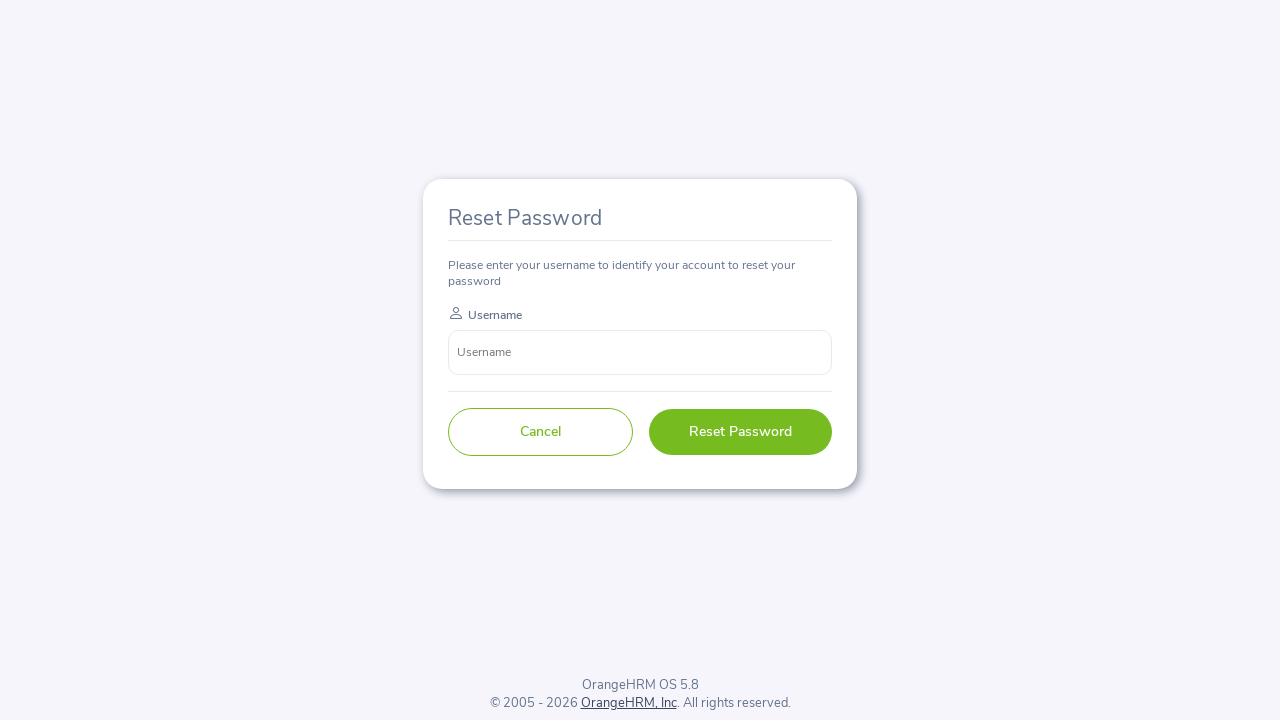

Clicked cancel button at (540, 432) on xpath=//button
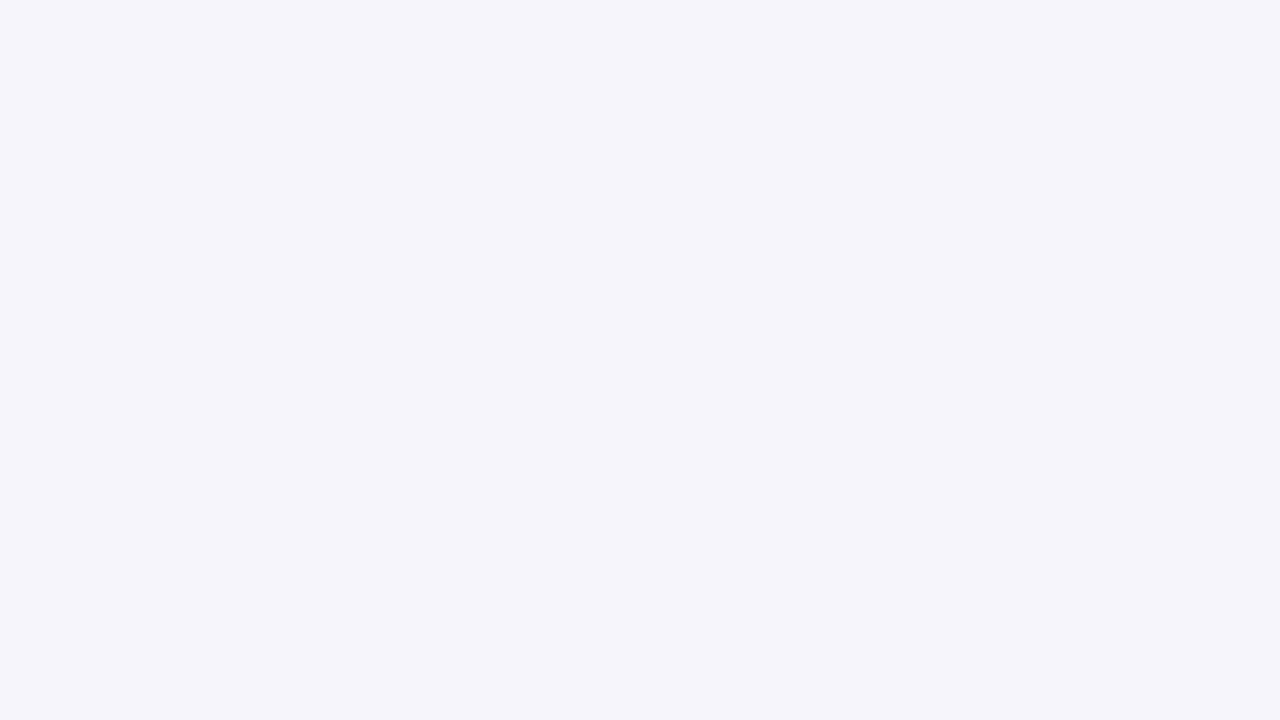

Verified we're back on login page
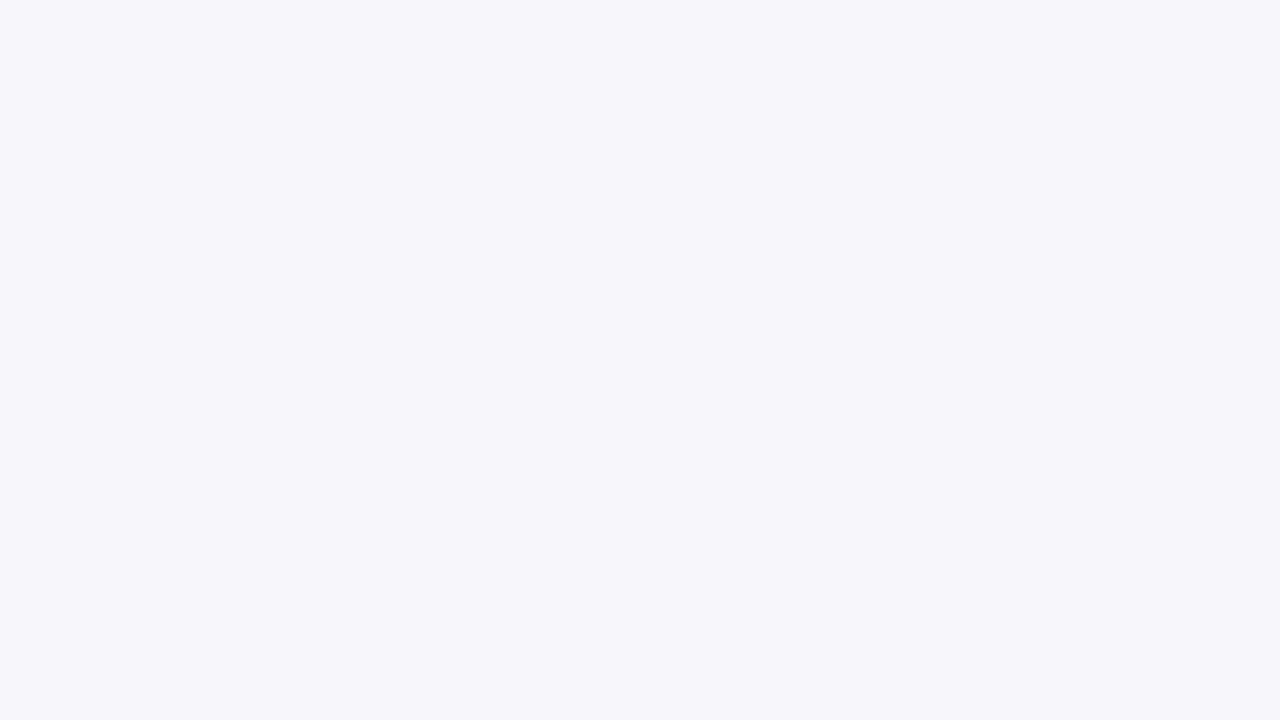

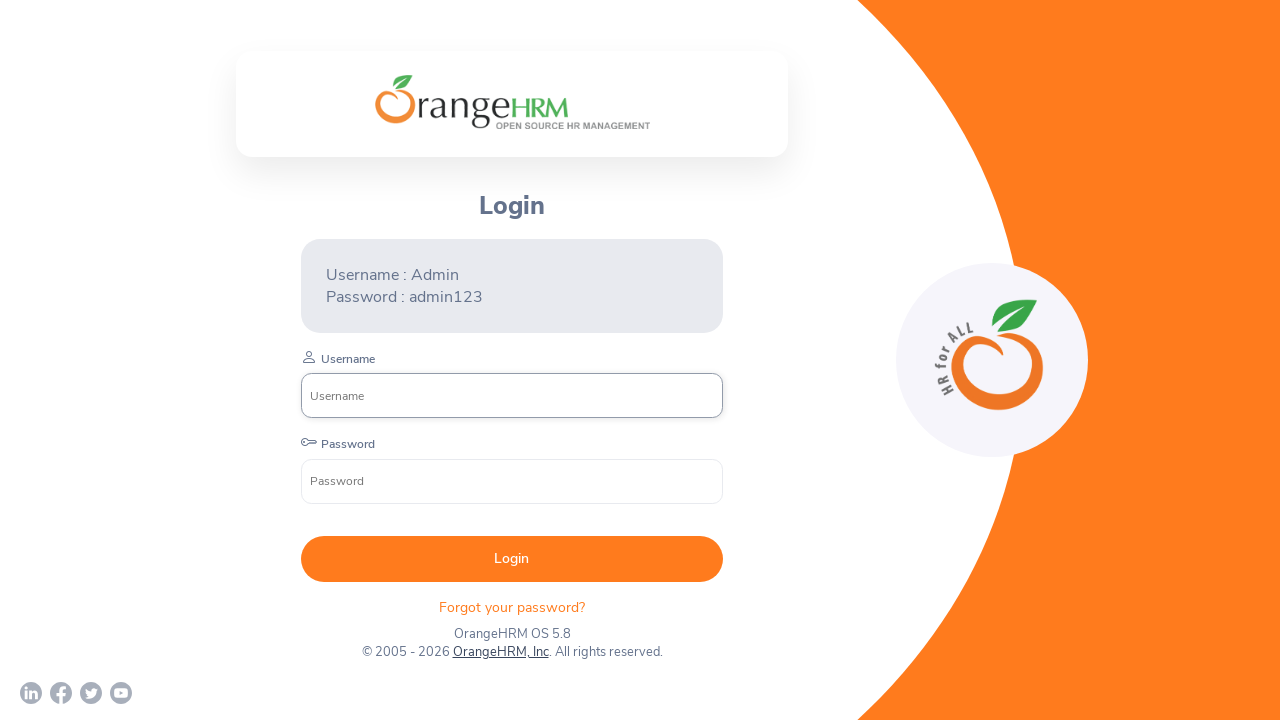